Tests dynamic element addition and removal by clicking Add Element button to create a Delete button, then clicking Delete button to remove it

Starting URL: https://practice.cydeo.com/add_remove_elements/

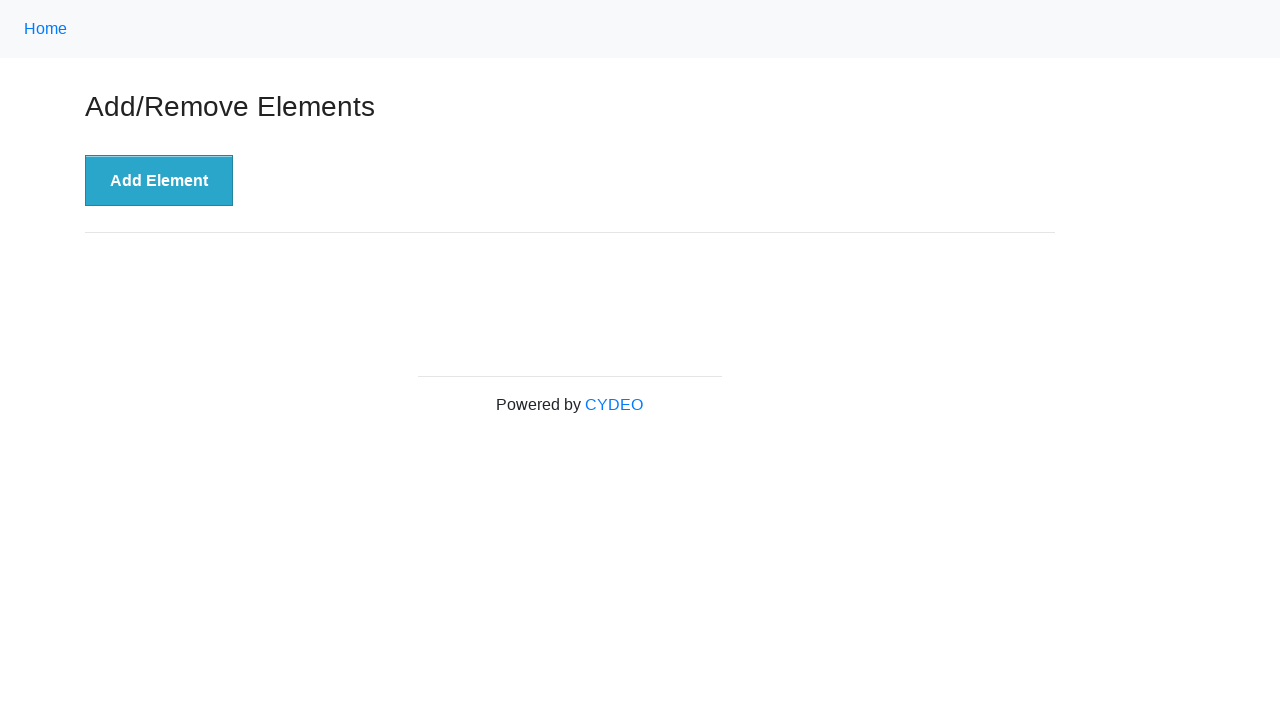

Clicked 'Add Element' button to create a new Delete button at (159, 181) on button[onclick='addElement()']
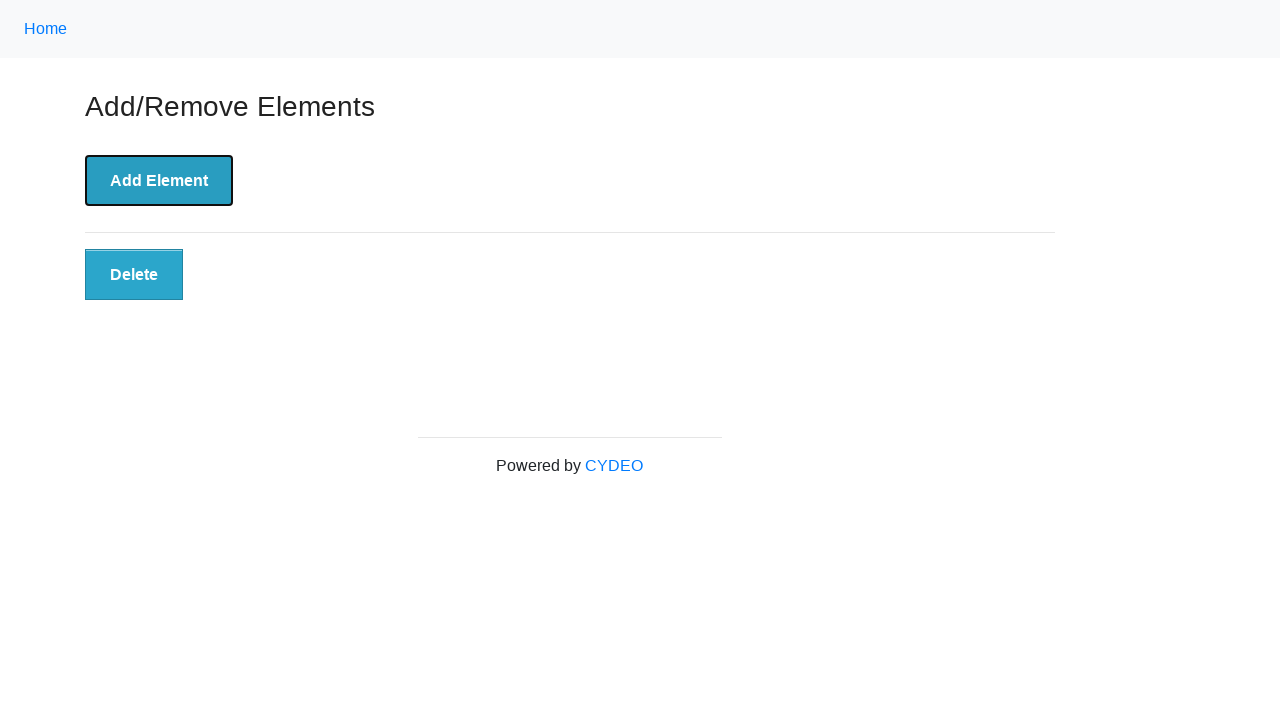

Delete button appeared on the page
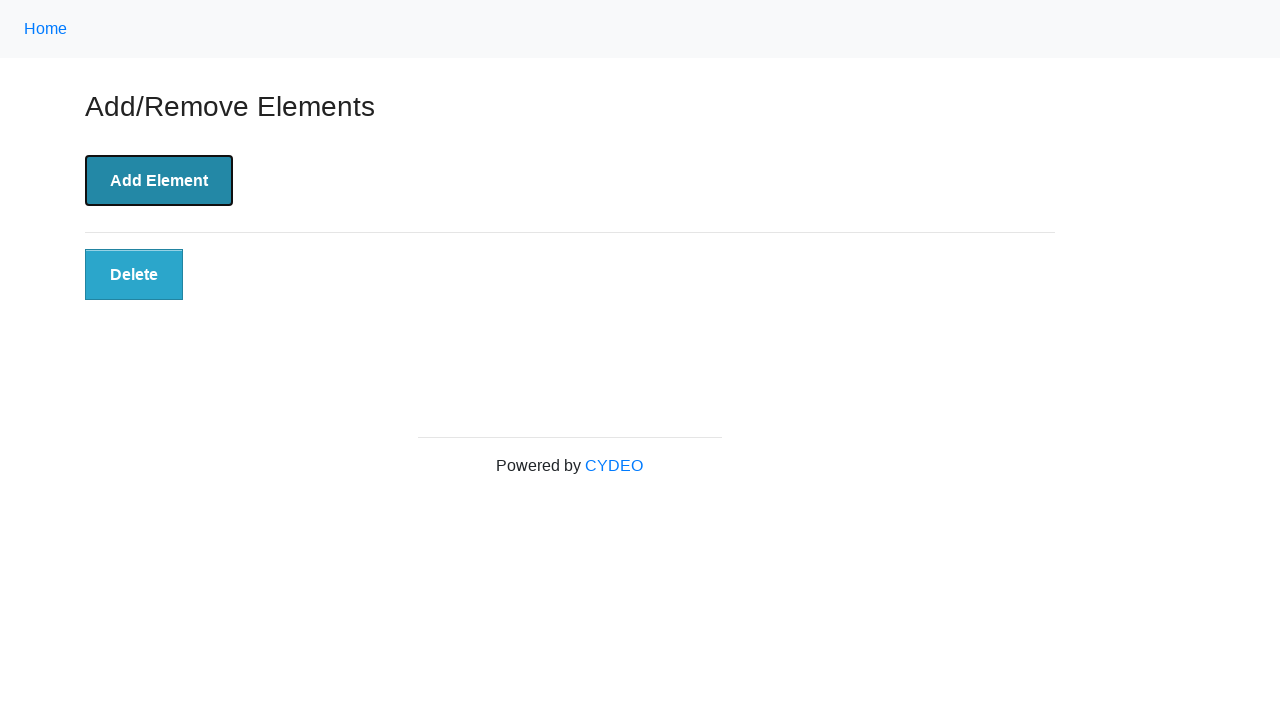

Clicked Delete button to remove the element at (134, 275) on button[onclick='deleteElement()']
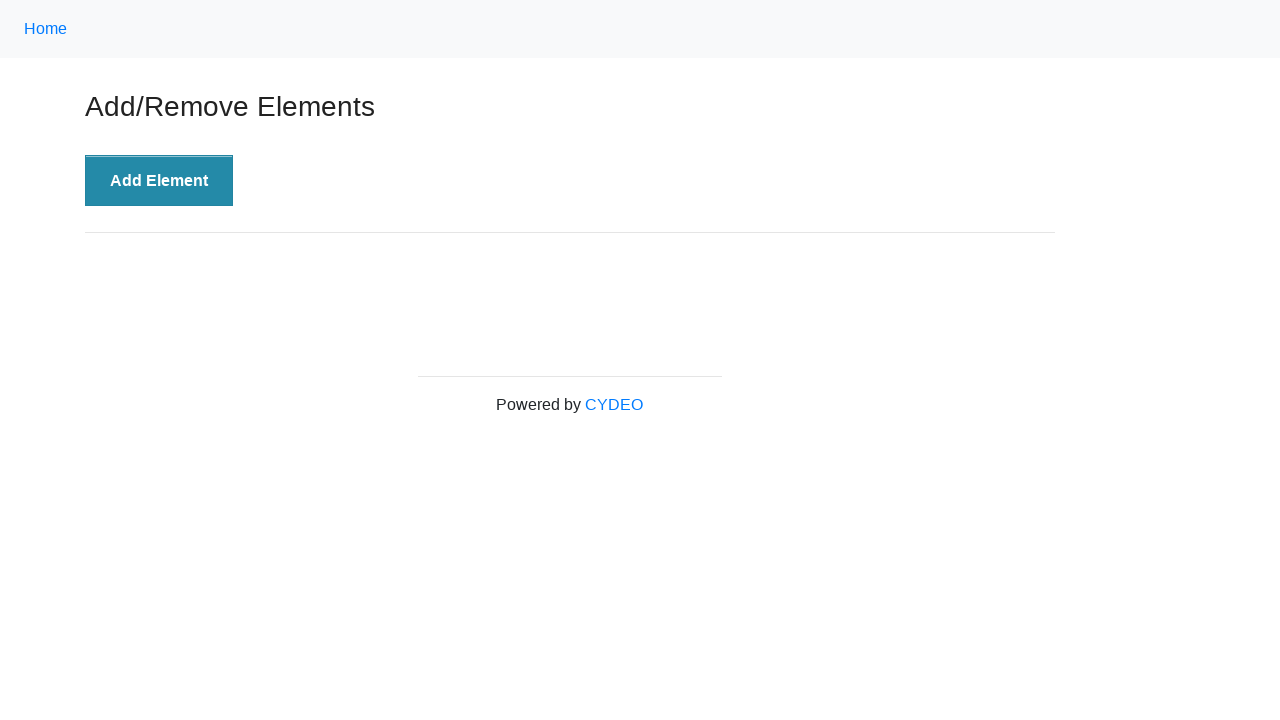

Delete button was successfully removed from the page
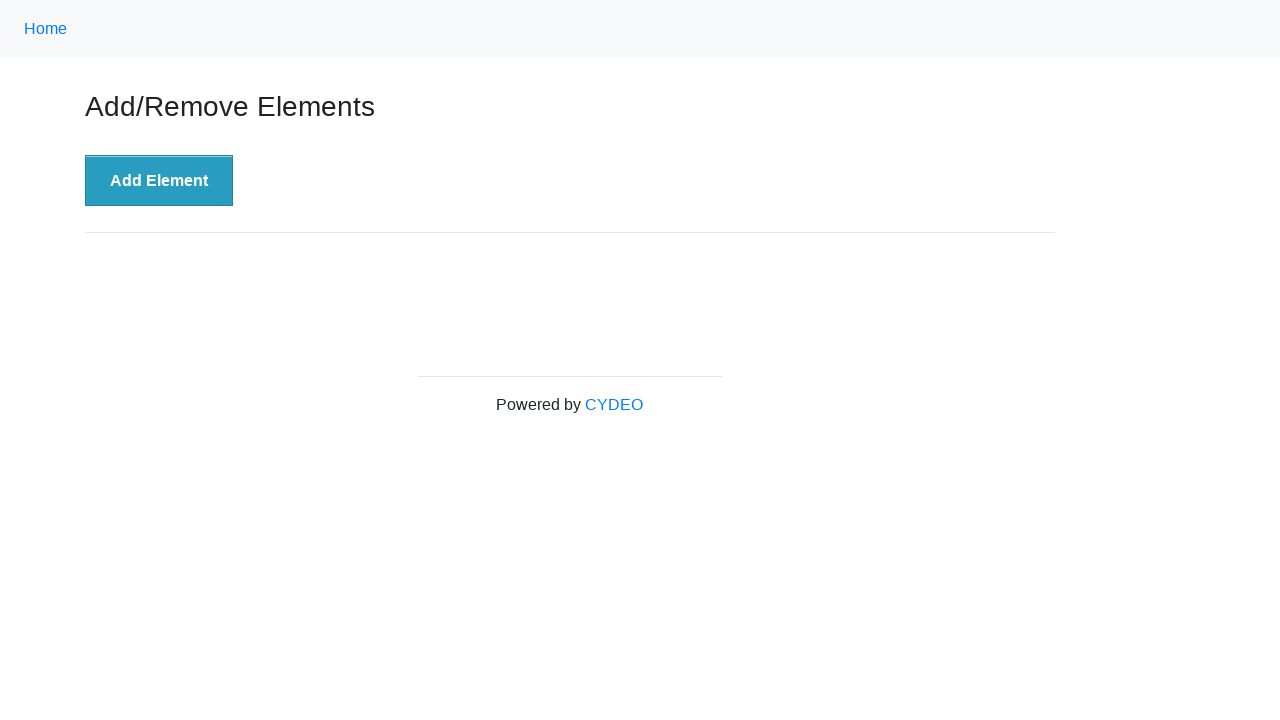

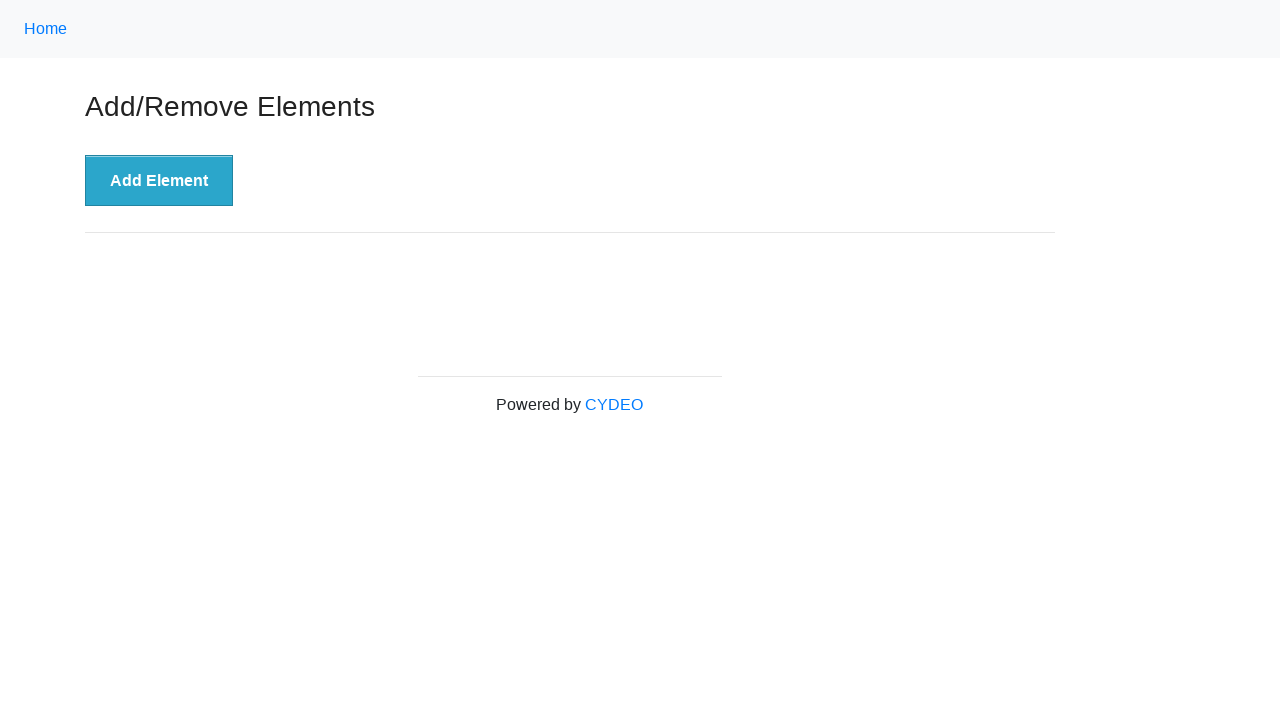